Tests Mirai Translate by entering text and triggering translation with keyboard shortcut

Starting URL: https://miraitranslate.com/trial/

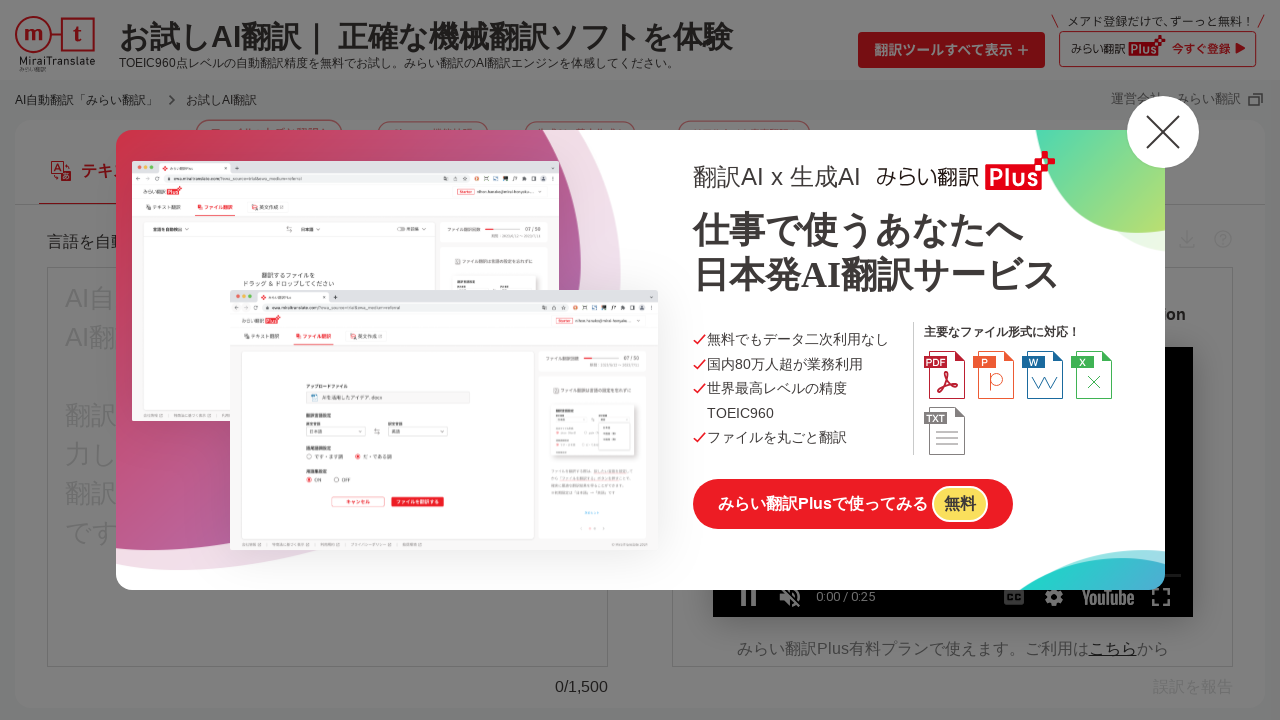

Filled source input field with 'Good morning' on #source-input
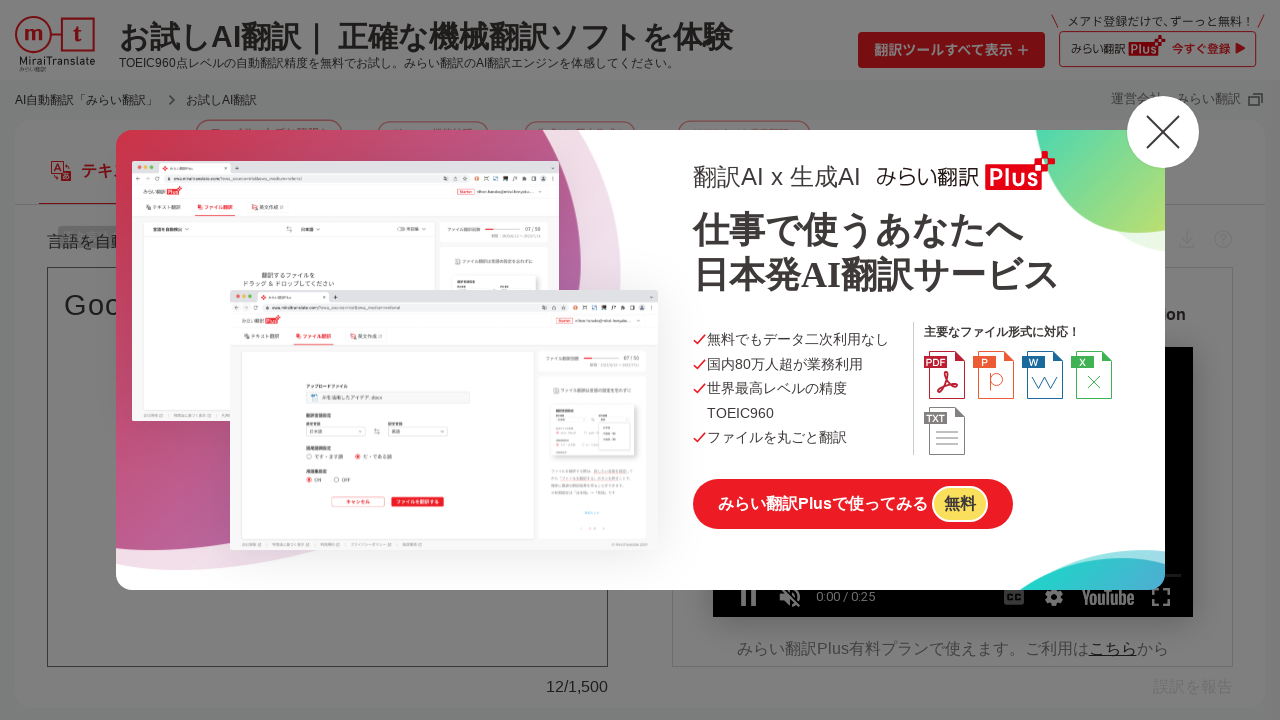

Waited 1 second before triggering translation
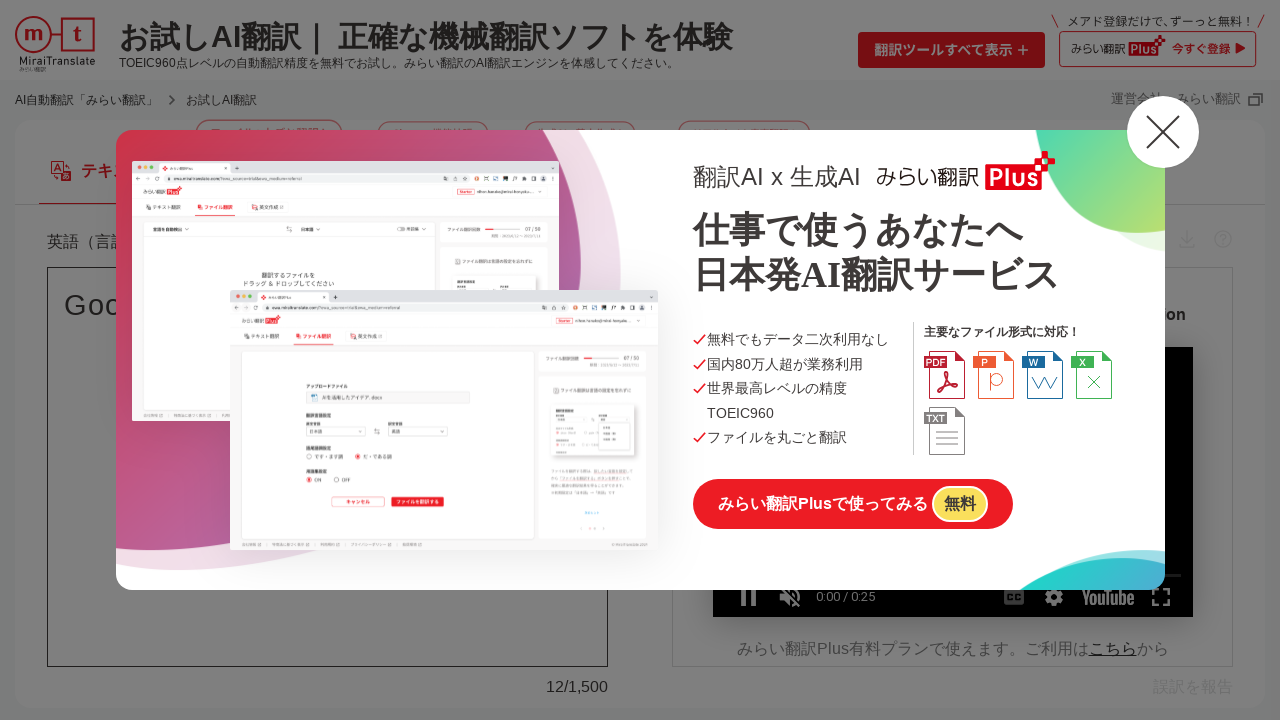

Pressed Control+Enter keyboard shortcut to trigger translation
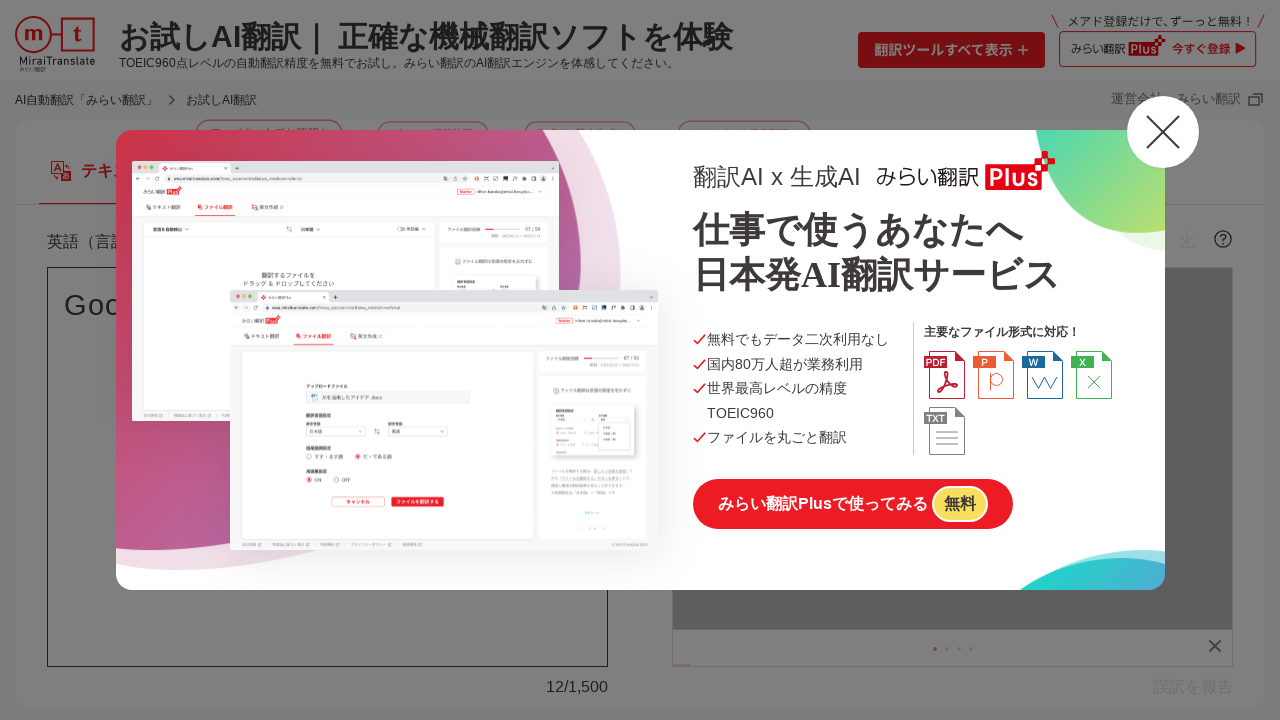

Waited 5 seconds for translation to process
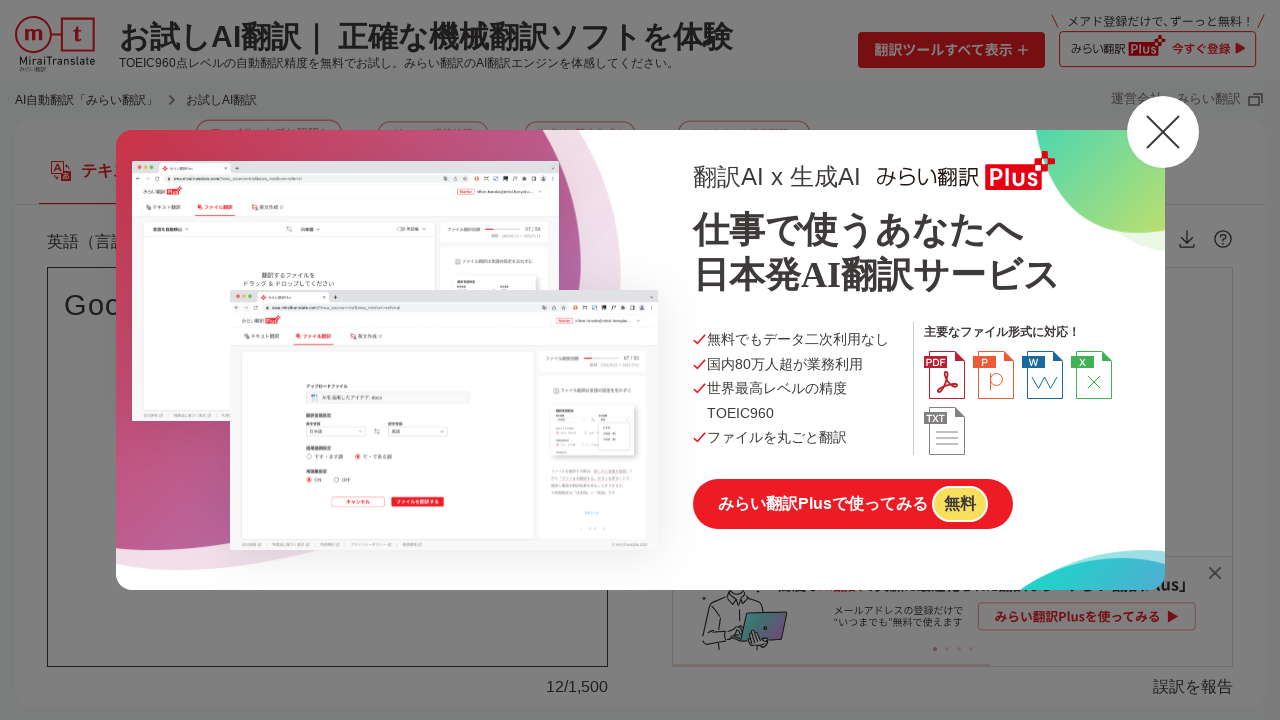

Translation result appeared in translation output field
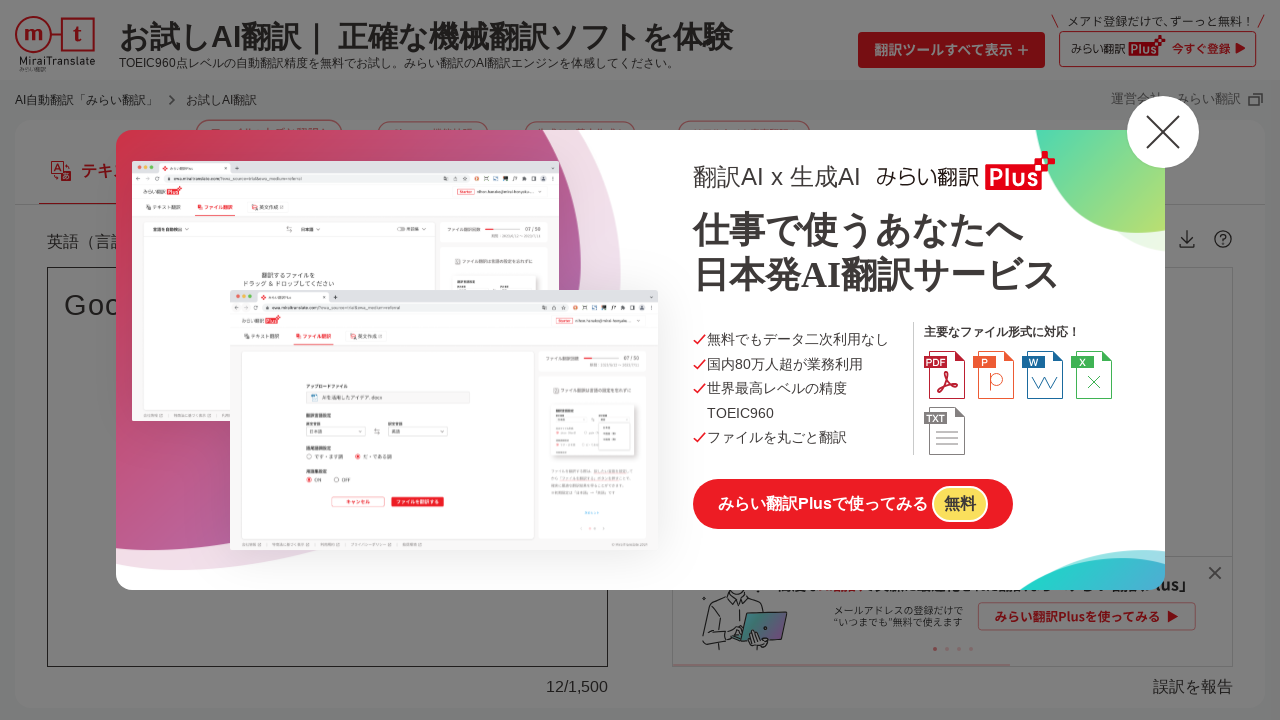

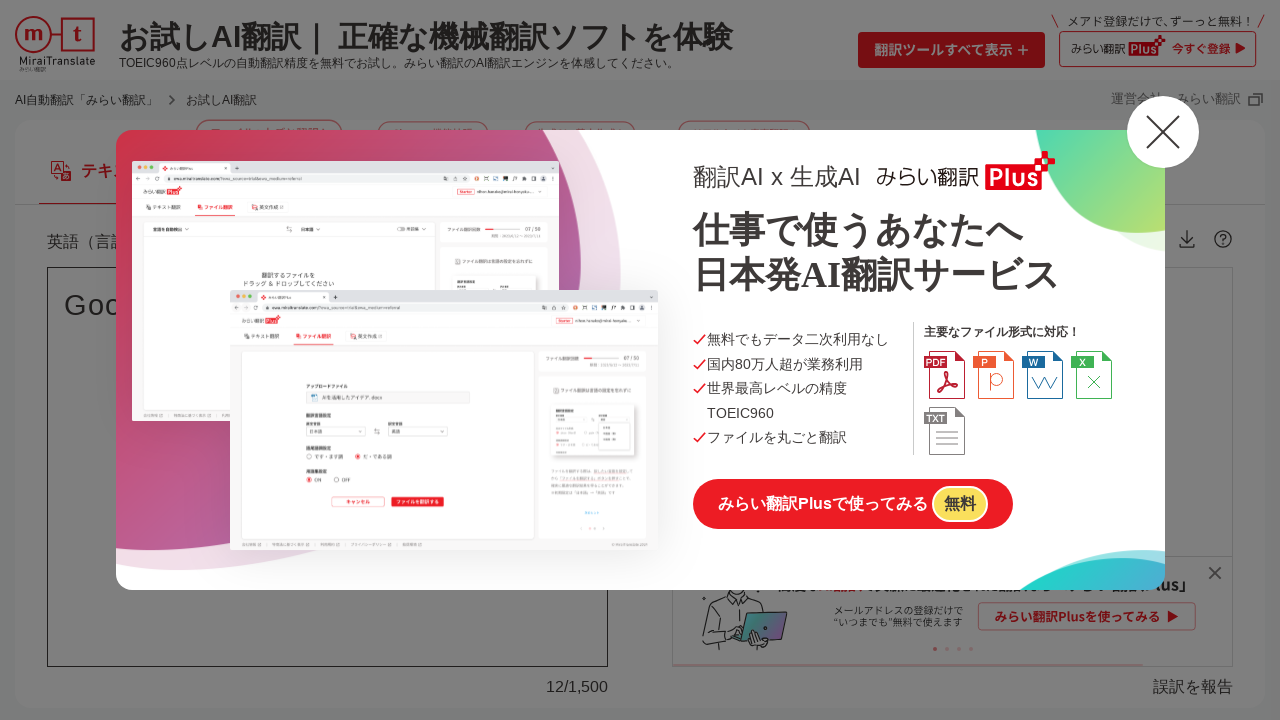